Verifies the font size of username and password input fields on the login page

Starting URL: https://opensource-demo.orangehrmlive.com/web/index.php/auth/login

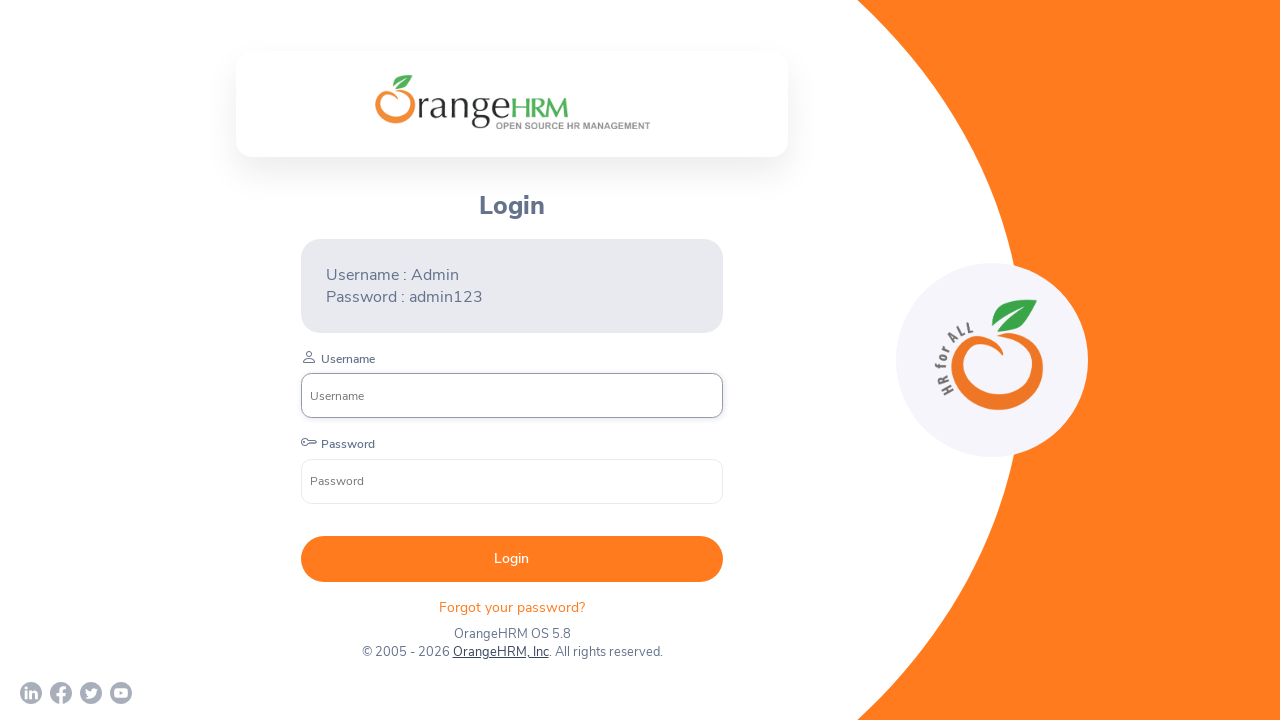

Navigated to OrangeHRM login page
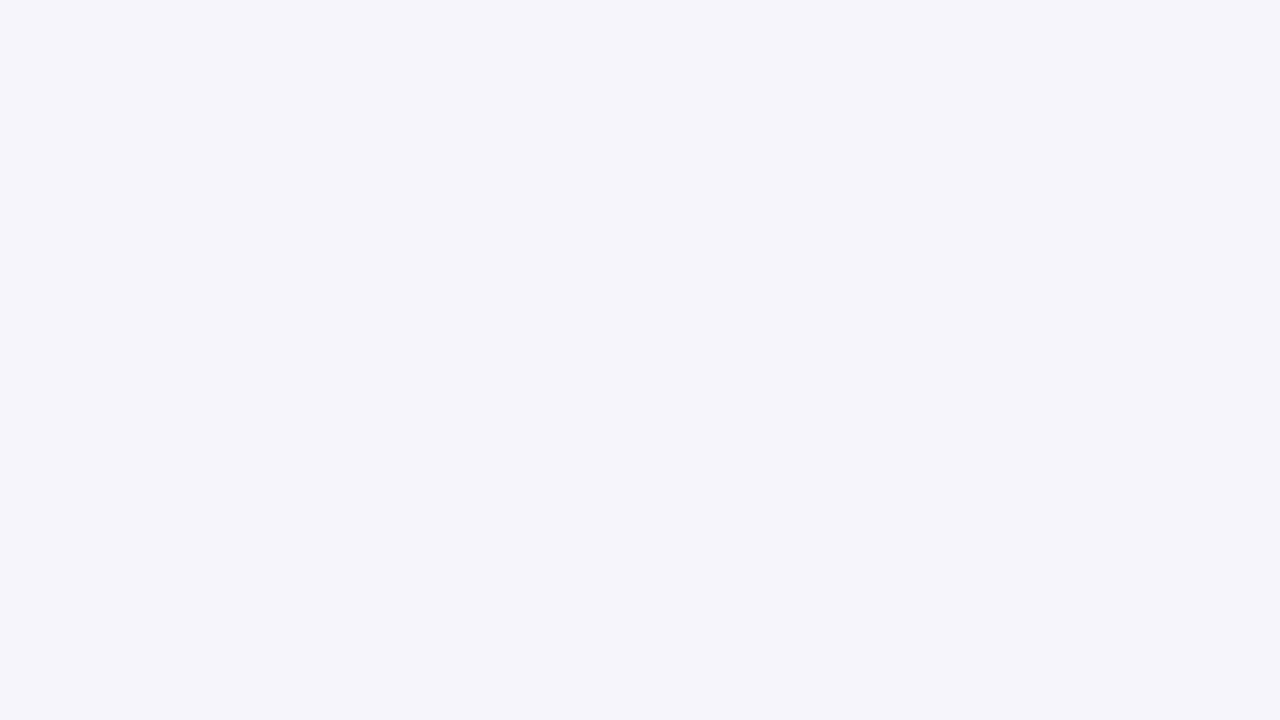

Located username input field
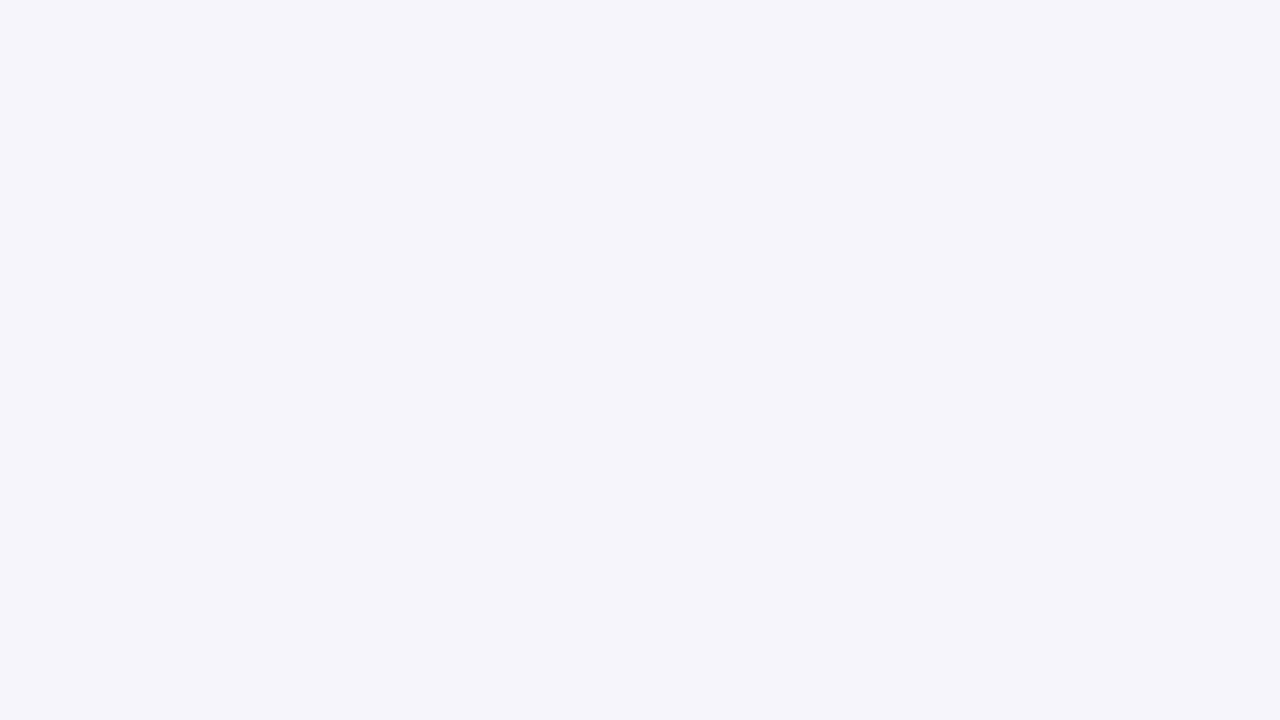

Retrieved font size of username field: 12px
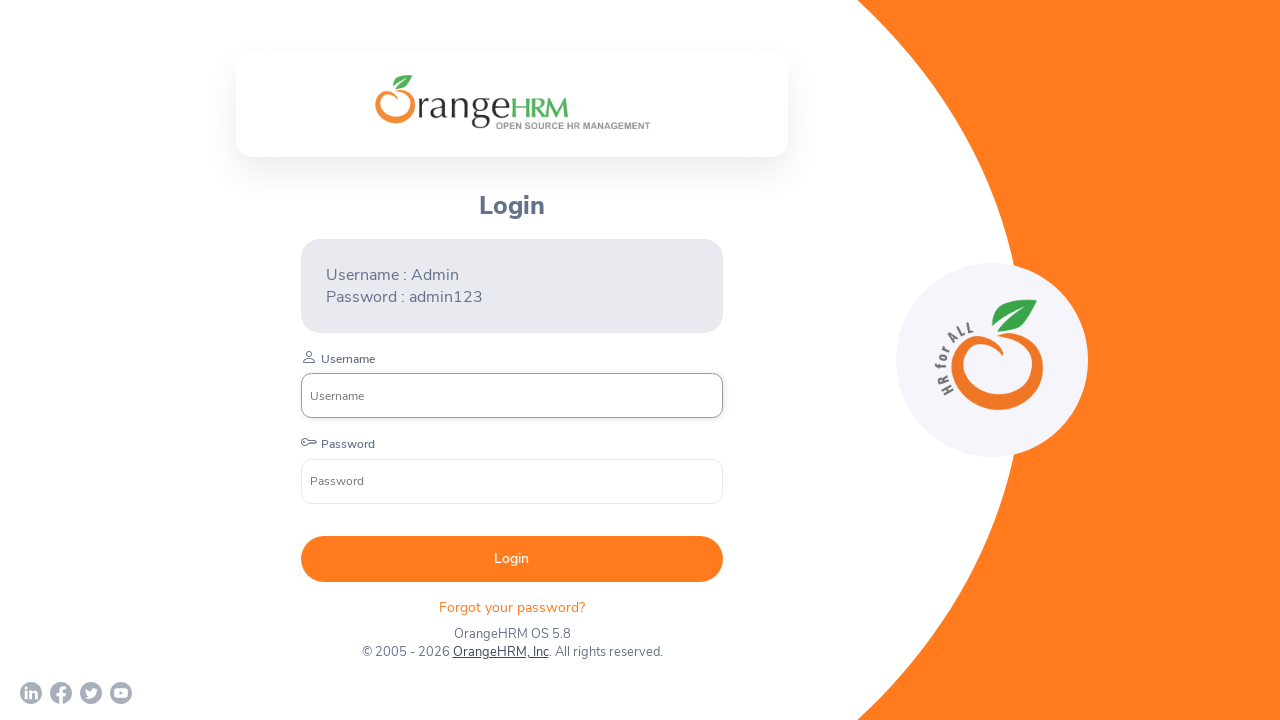

Located password input field
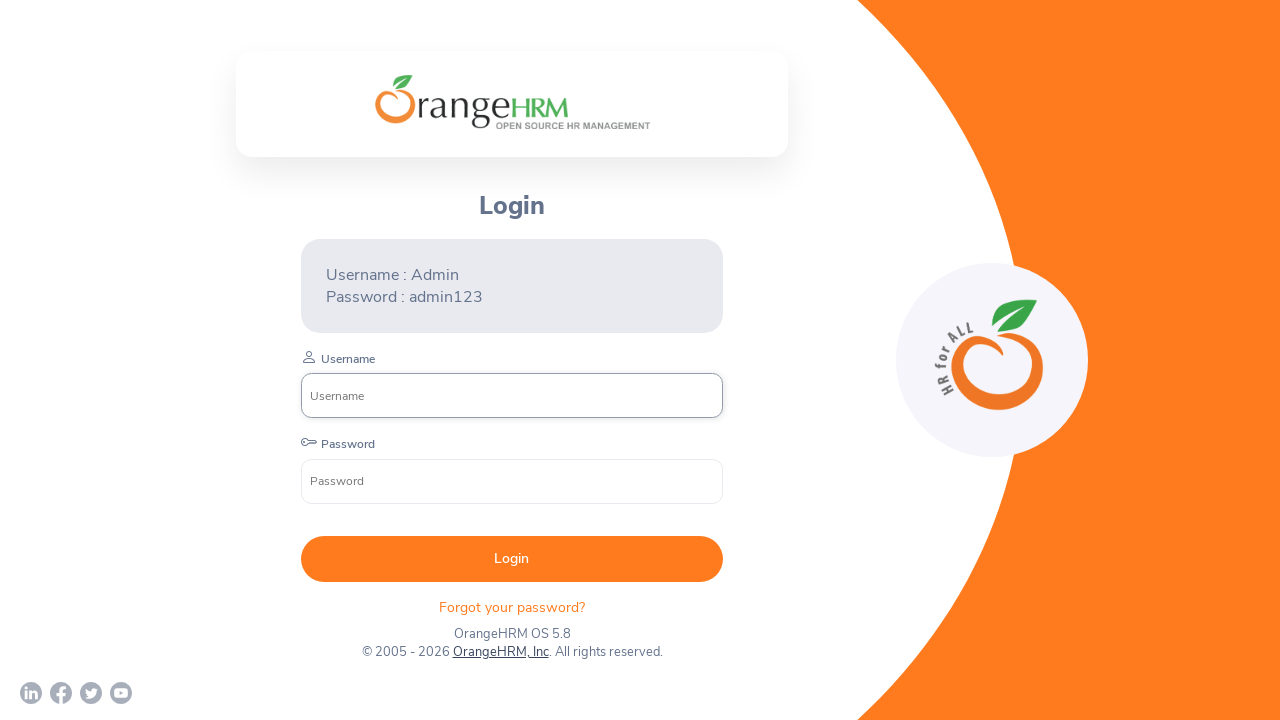

Retrieved font size of password field: 12px
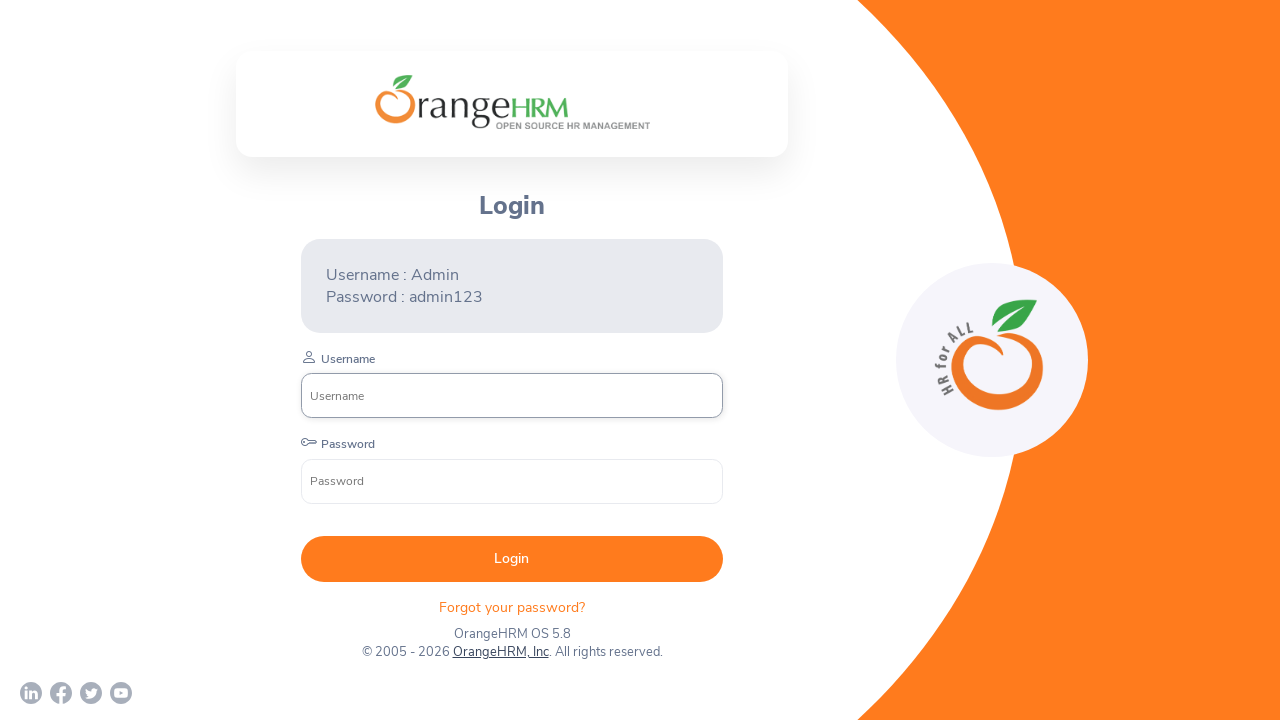

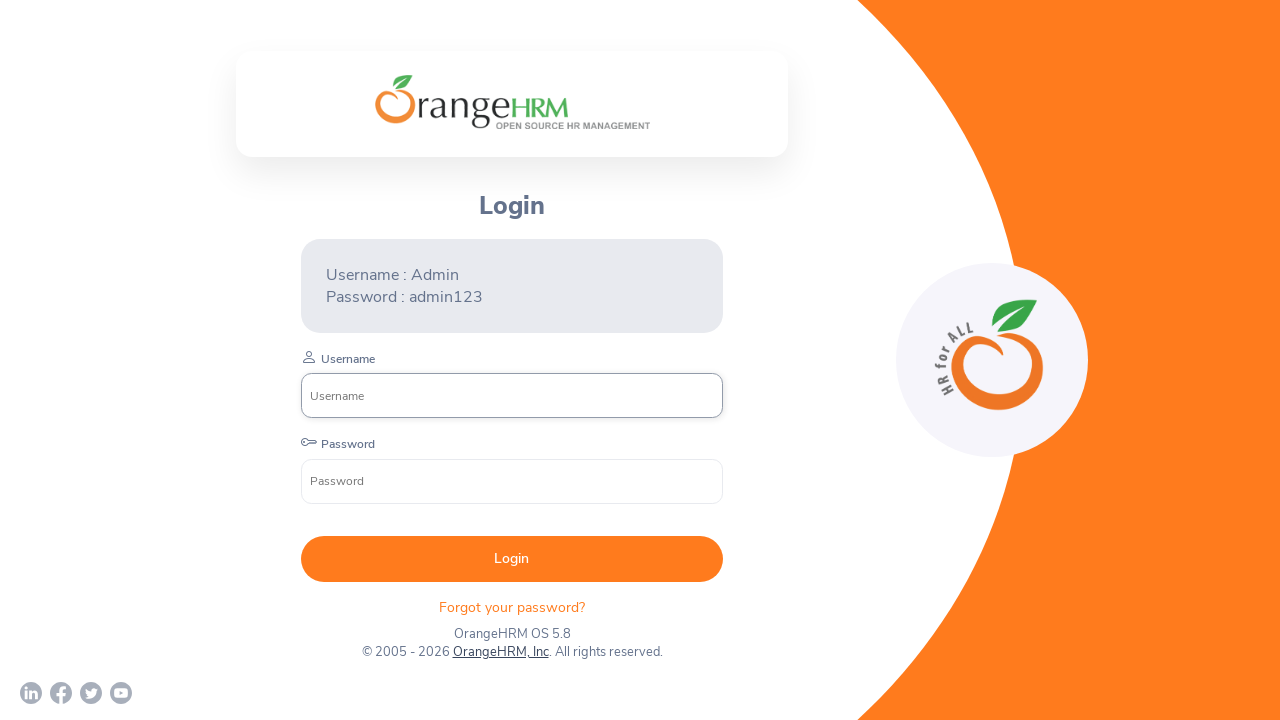